Tests clicking a button with a dynamic ID on the UI Testing Playground. The button is clicked once initially, then clicked 3 more times in a loop to verify that elements with dynamic IDs can be reliably located and interacted with.

Starting URL: http://uitestingplayground.com/dynamicid

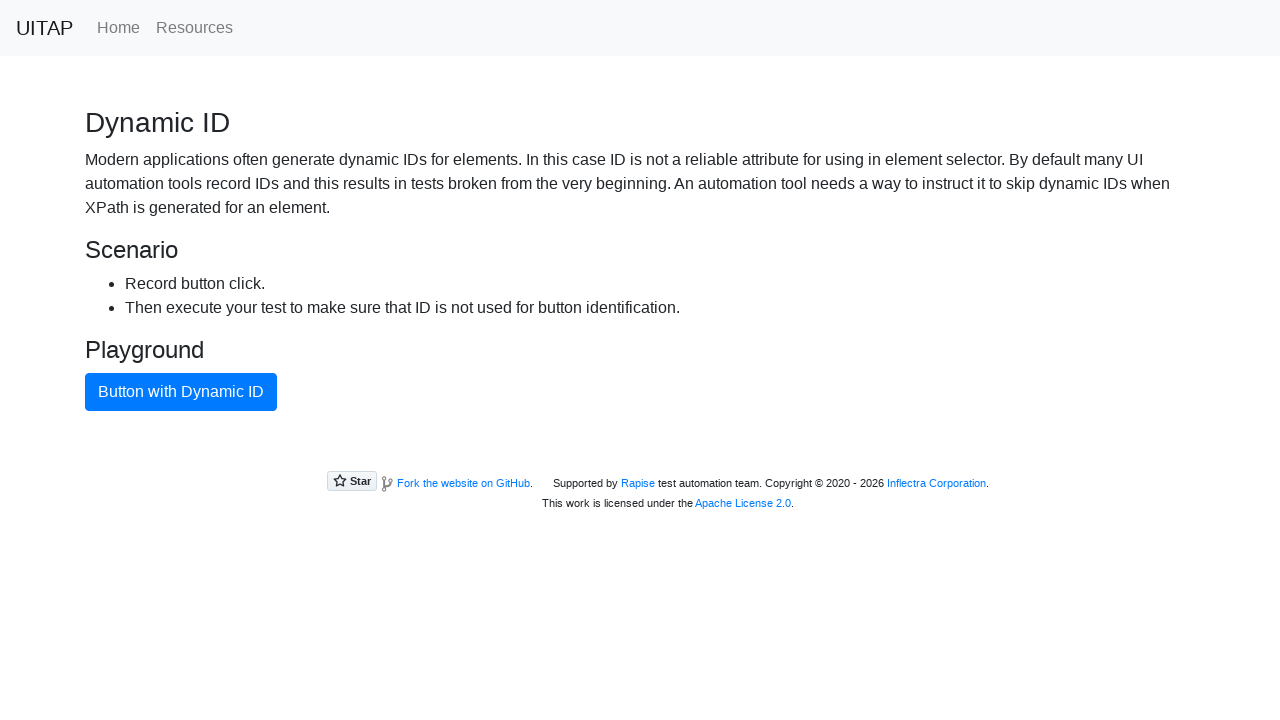

Clicked button with dynamic ID (first click) at (181, 392) on xpath=//button[text()="Button with Dynamic ID"]
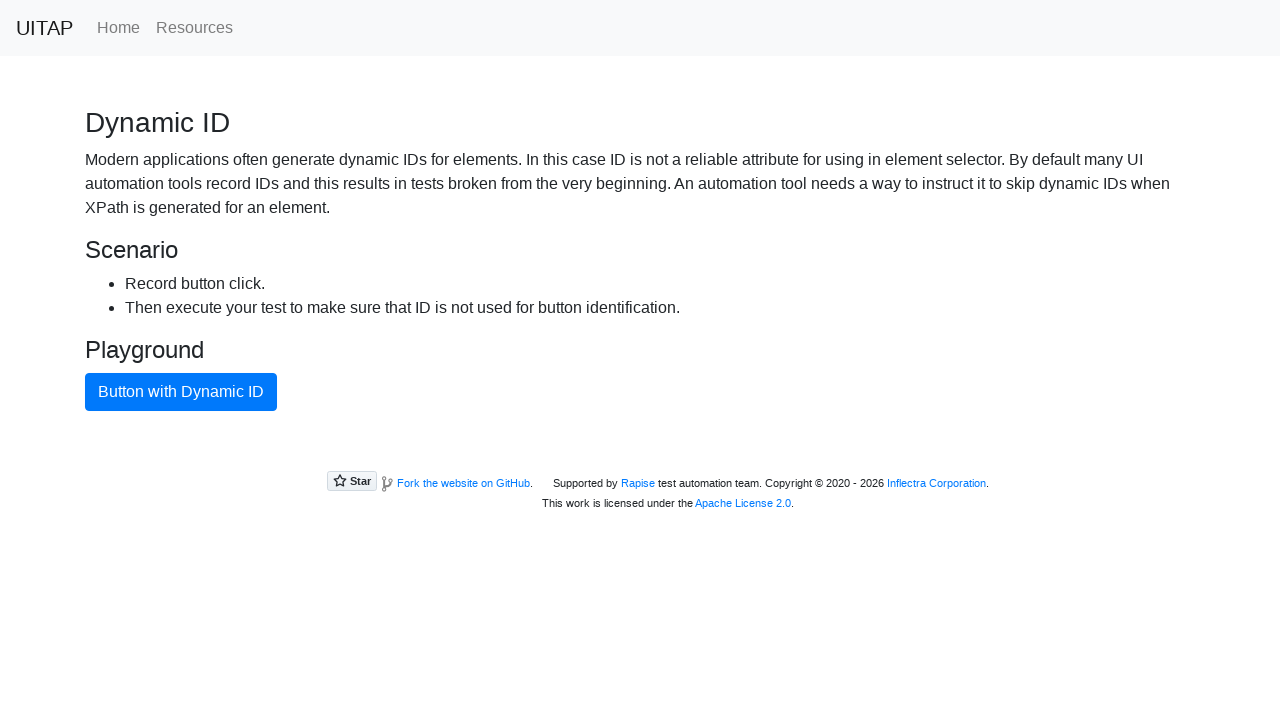

Clicked button with dynamic ID in loop at (181, 392) on xpath=//button[text()="Button with Dynamic ID"]
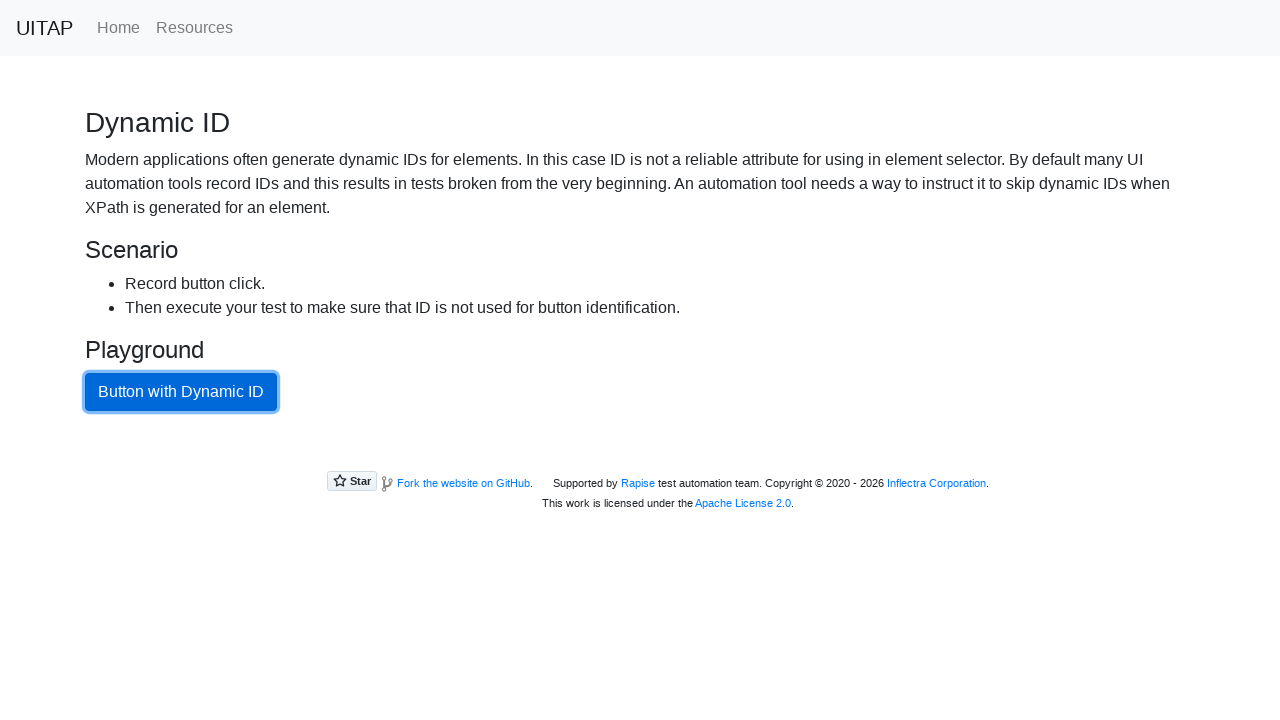

Waited 2 seconds between clicks
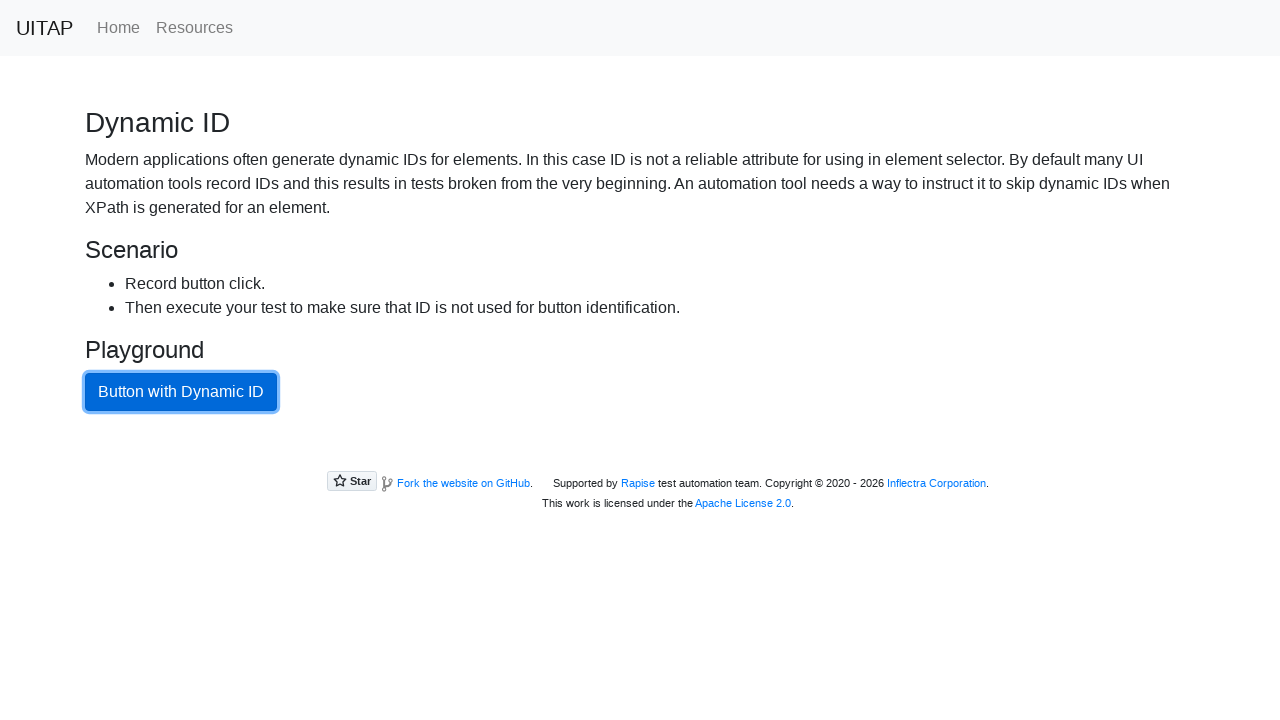

Clicked button with dynamic ID in loop at (181, 392) on xpath=//button[text()="Button with Dynamic ID"]
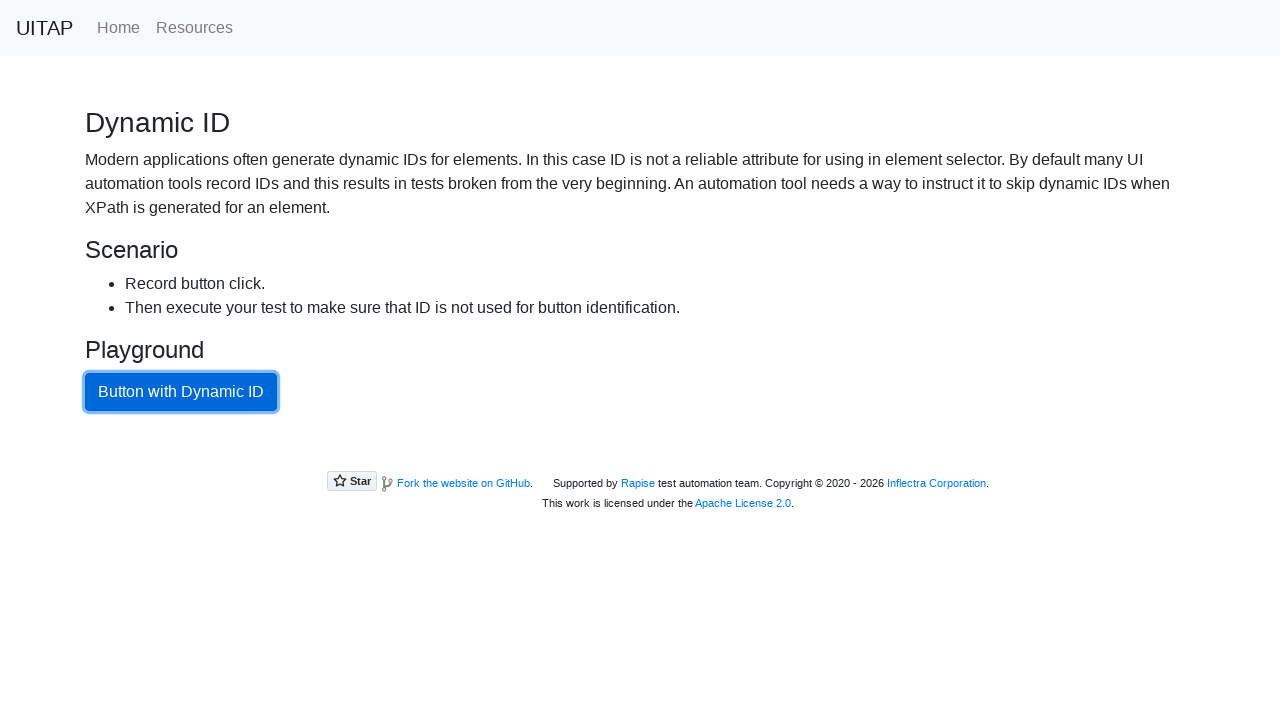

Waited 2 seconds between clicks
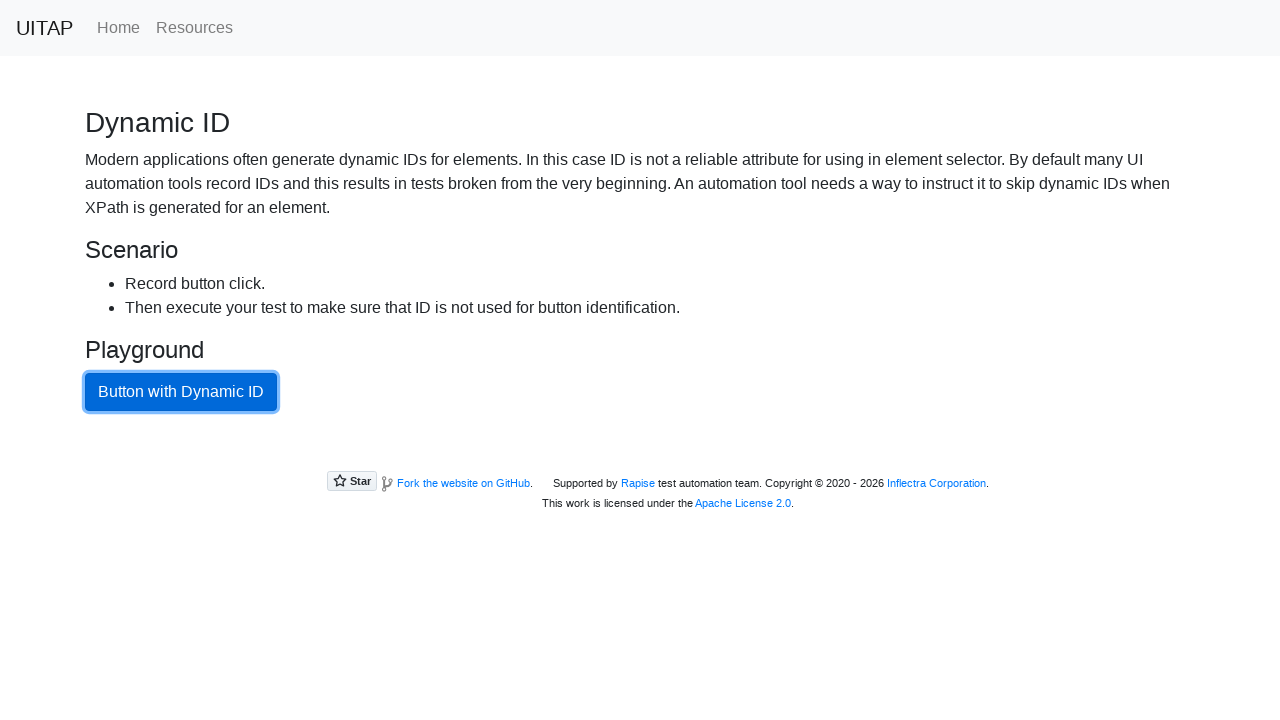

Clicked button with dynamic ID in loop at (181, 392) on xpath=//button[text()="Button with Dynamic ID"]
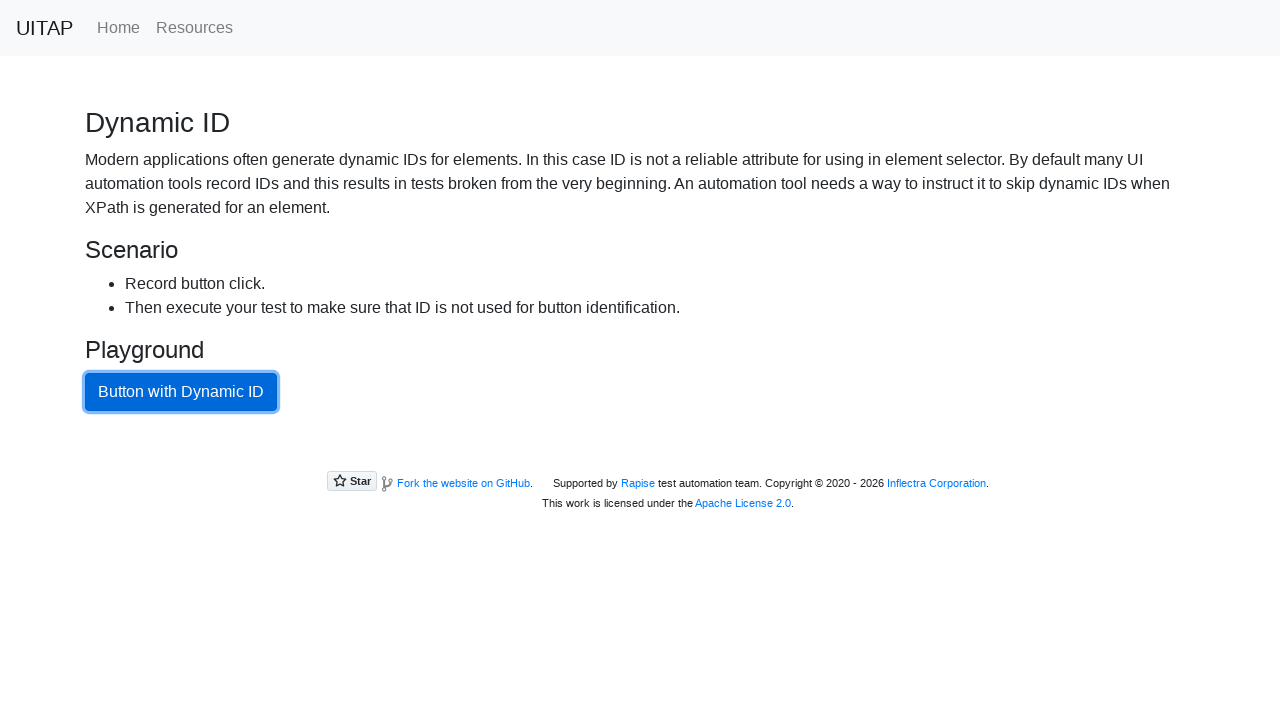

Waited 2 seconds between clicks
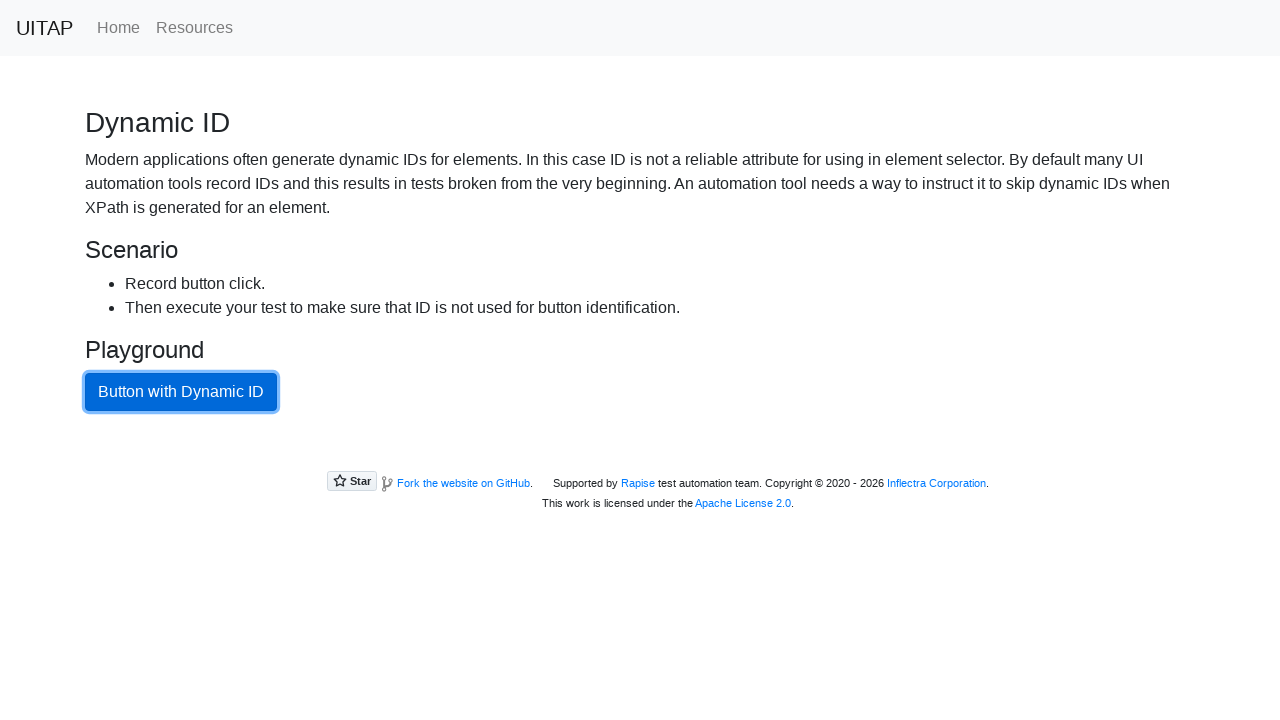

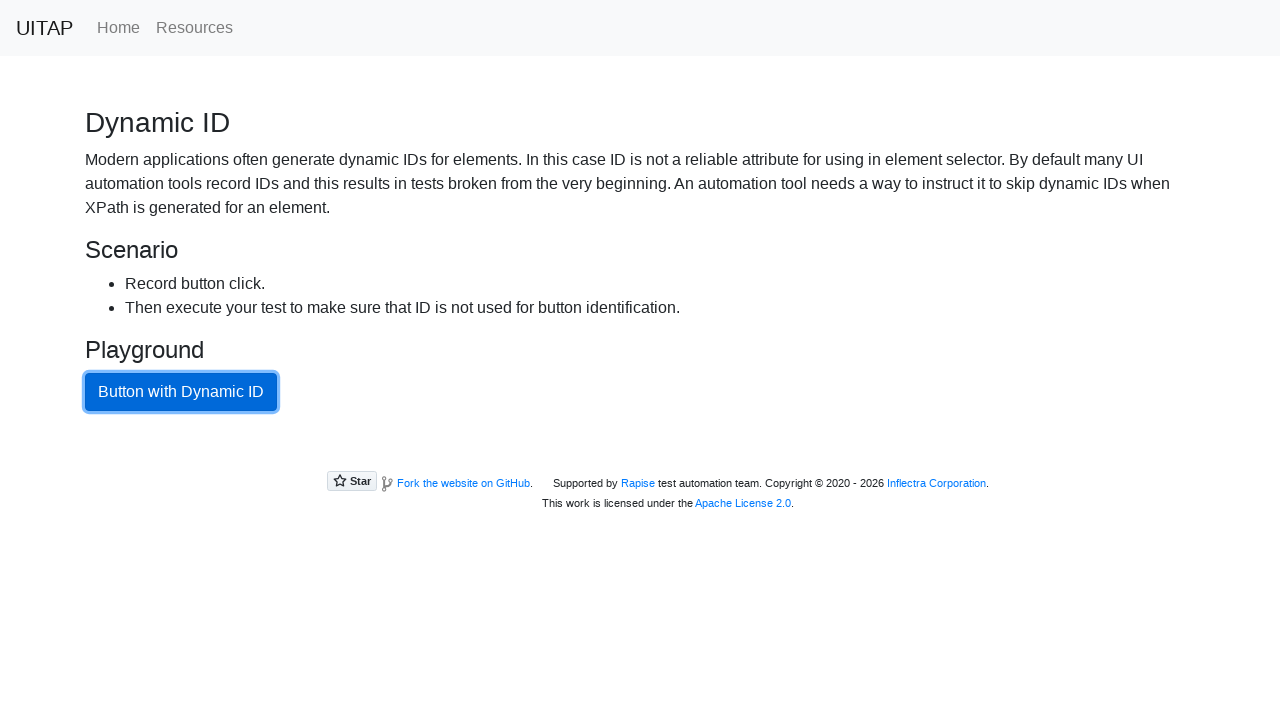